Tests the "Disappearing Elements" page on the-internet.herokuapp.com by hovering over and clicking various navigation menu items (Home, About, Contact Us, Portfolio, Gallery) and navigating back after each click.

Starting URL: http://the-internet.herokuapp.com/

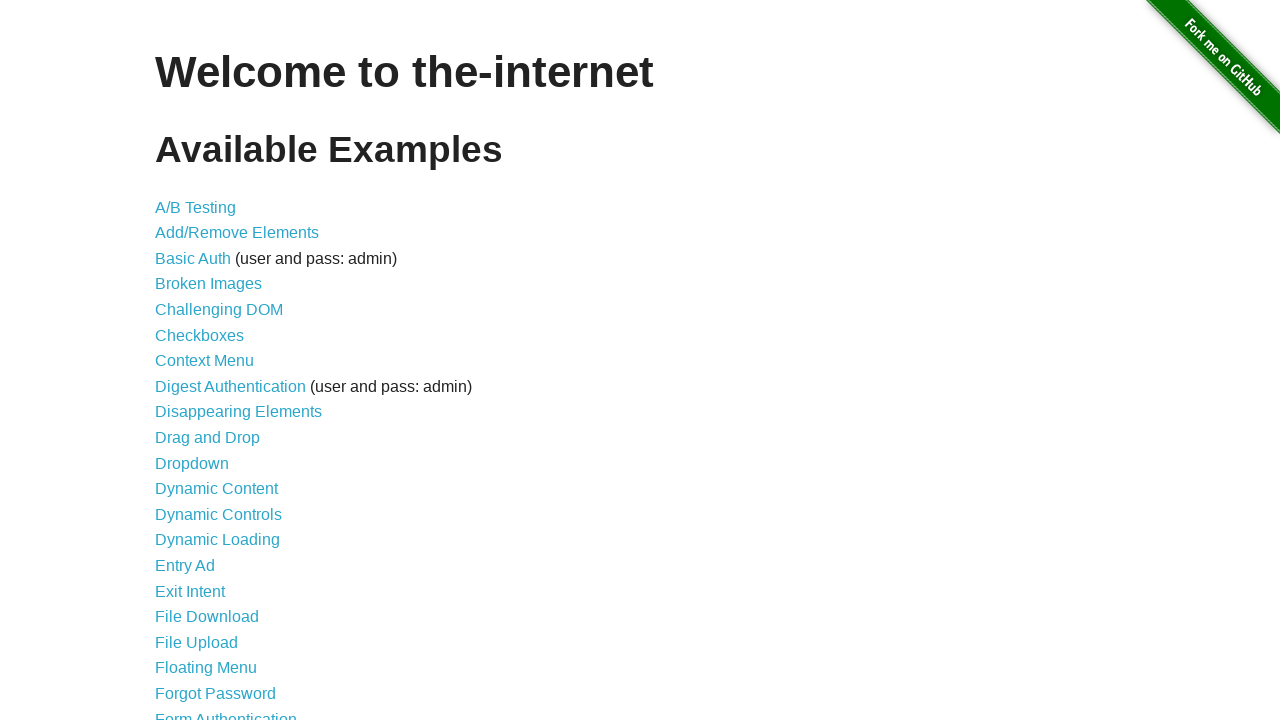

Clicked on 'Disappearing Elements' link at (238, 412) on text=Disappearing Elements
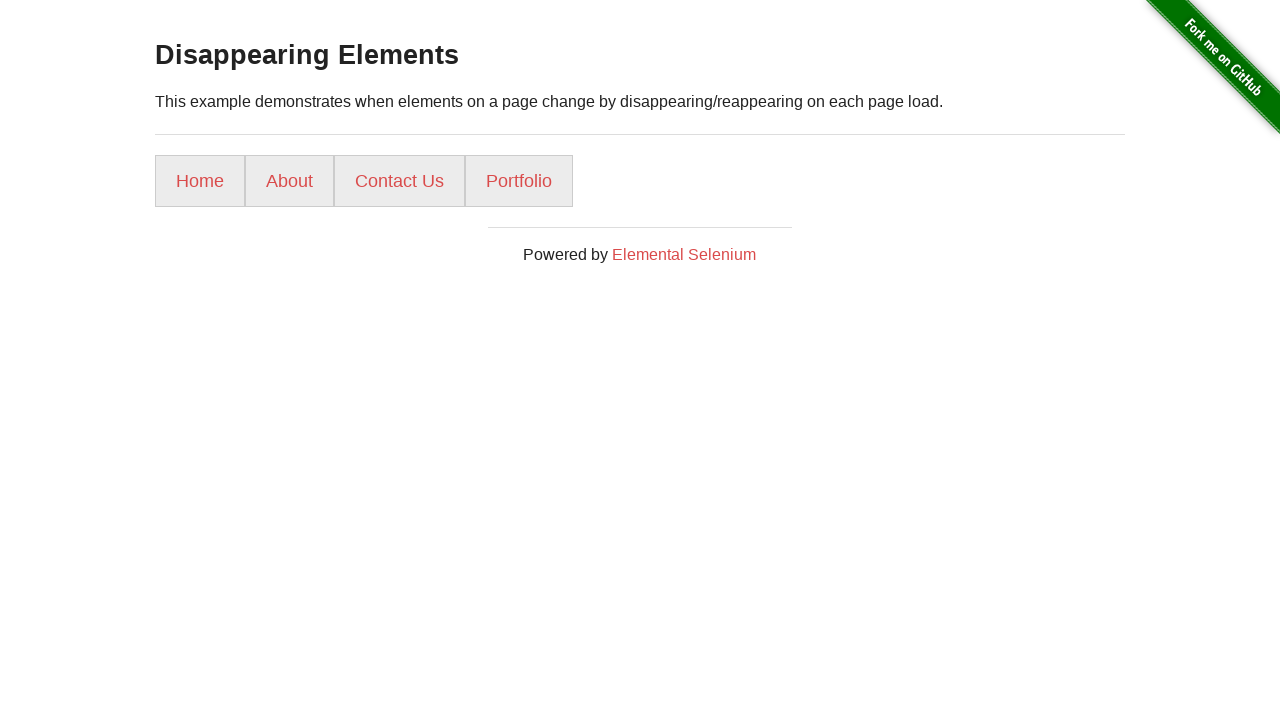

Hovered over Home link at (200, 181) on text=Home
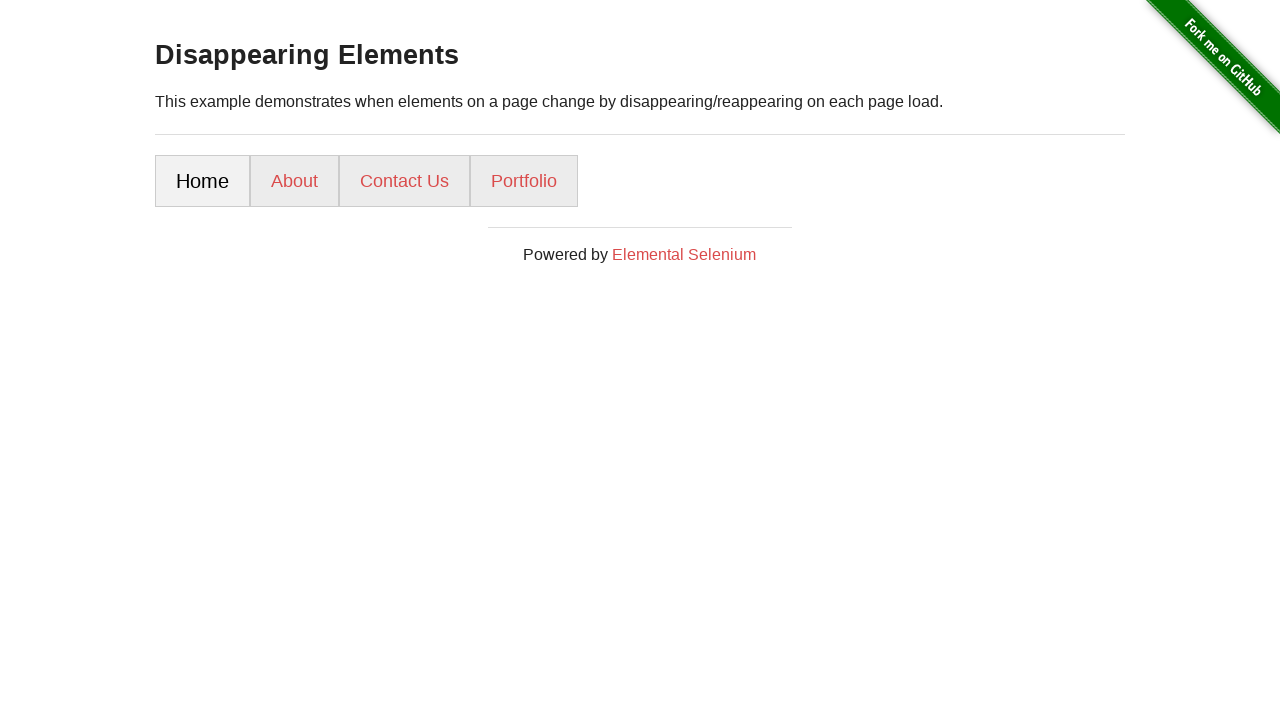

Hovered over About link at (294, 181) on text=About
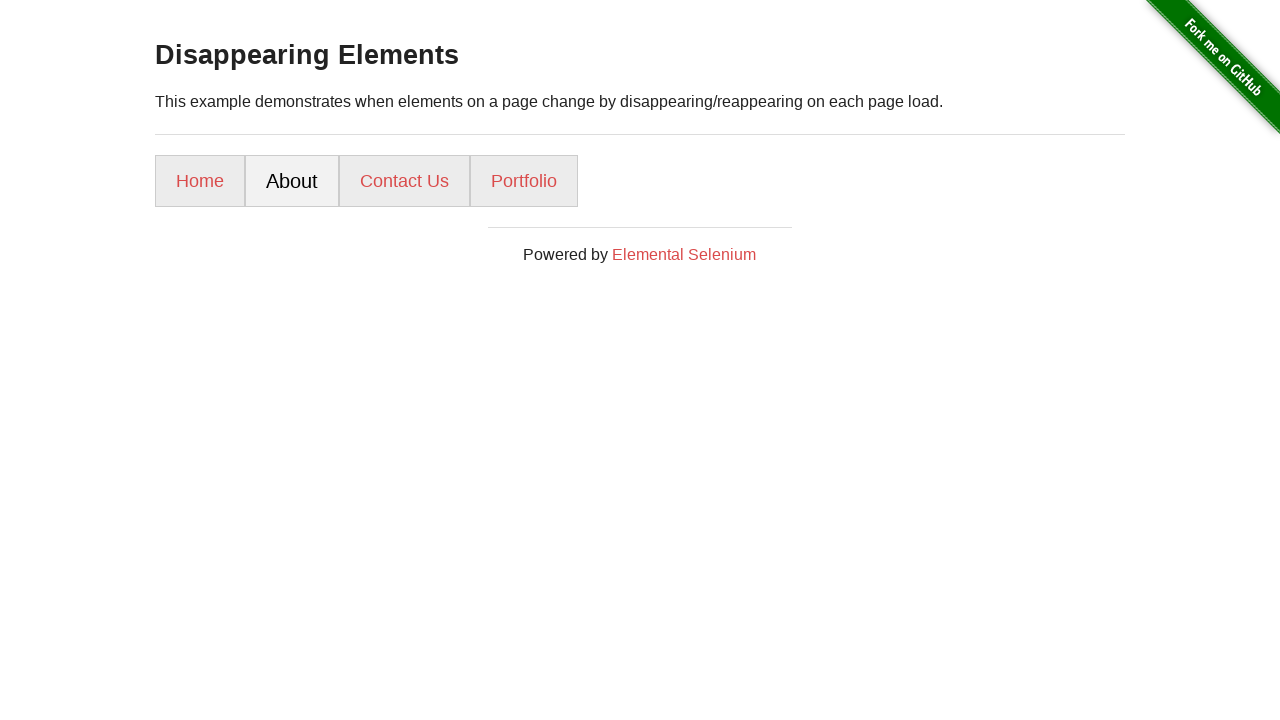

Hovered over Contact Us link at (404, 181) on text=Contact Us
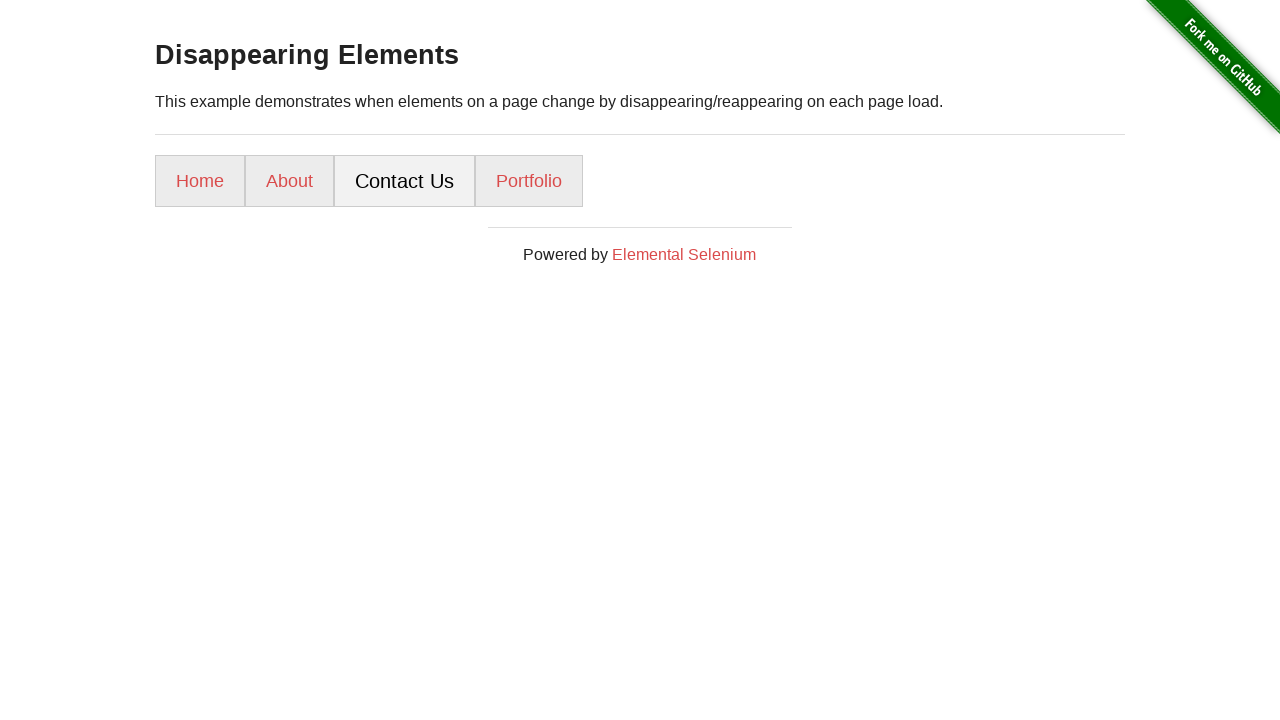

Hovered over Portfolio link at (529, 181) on text=Portfolio
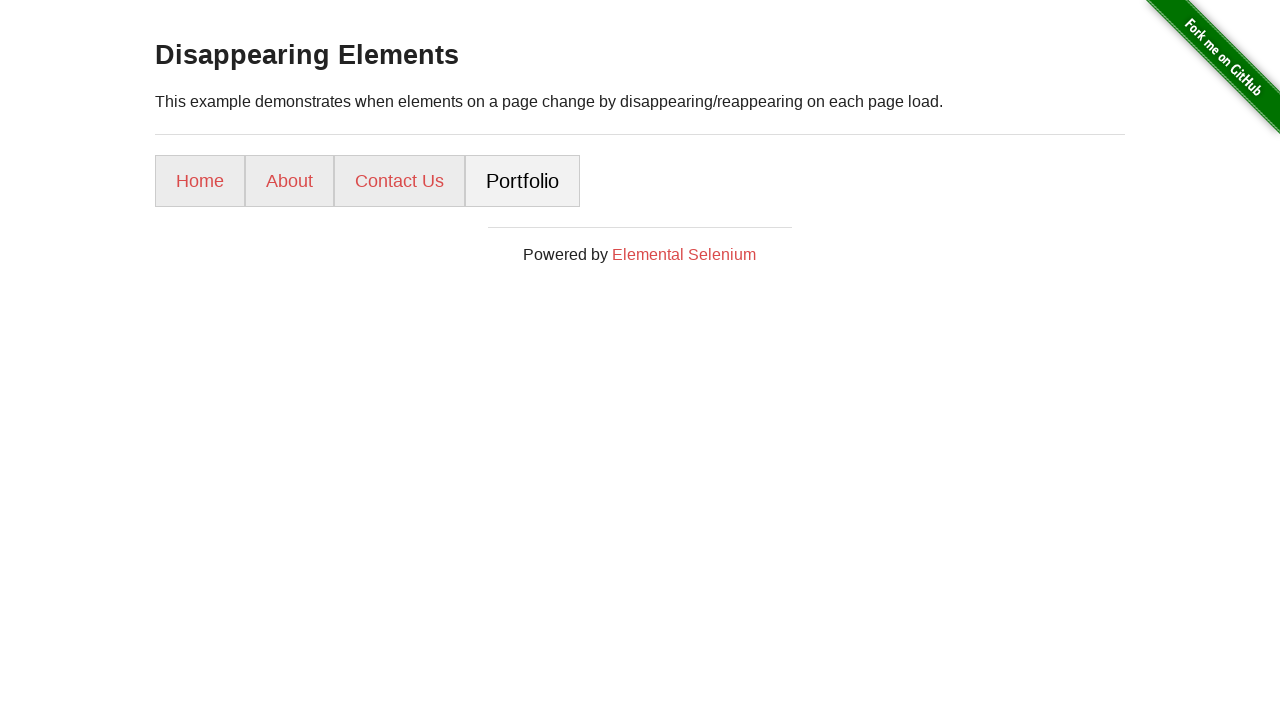

Reloaded the page (first refresh)
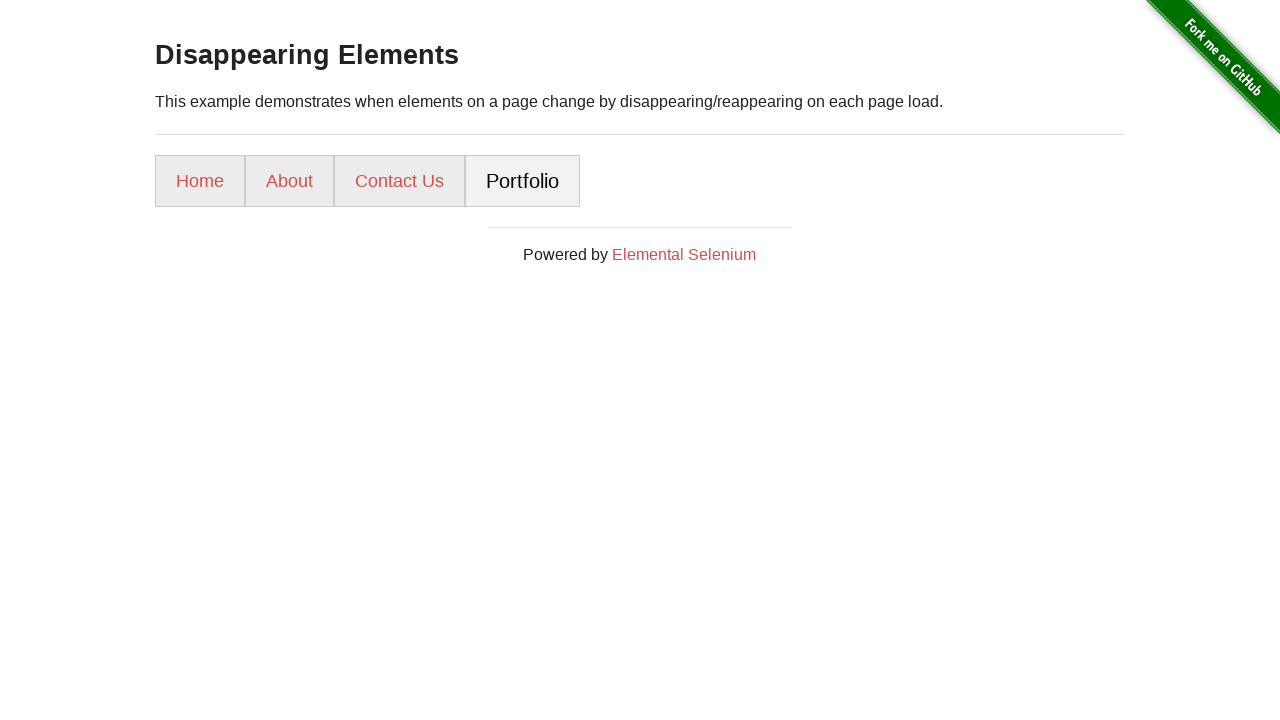

Reloaded the page (second refresh)
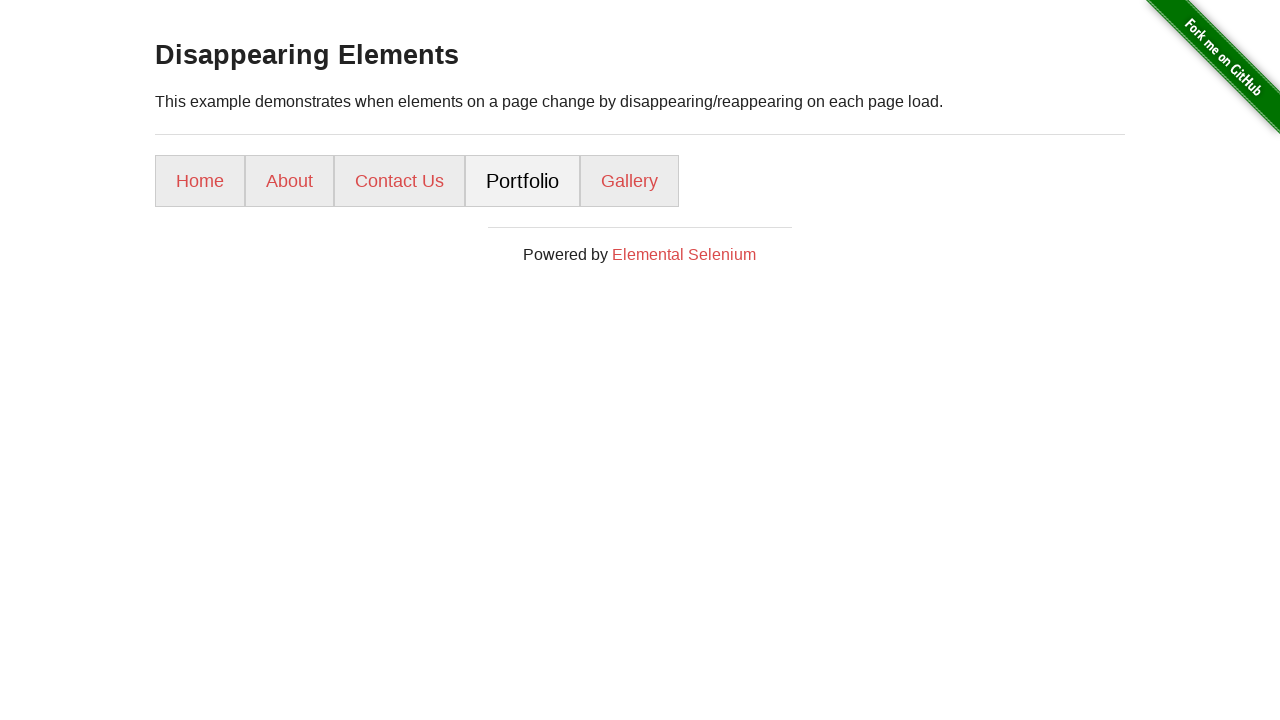

Hovered over Gallery link at (630, 181) on text=Gallery
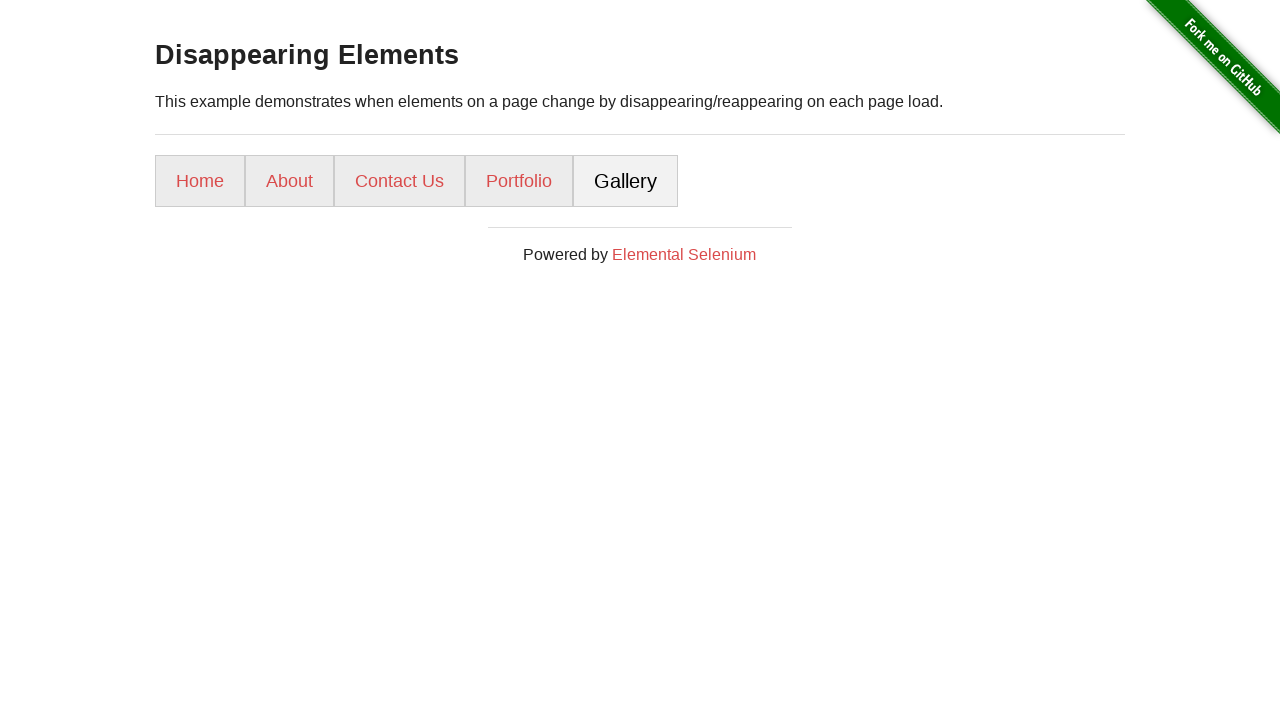

Clicked Gallery link at (626, 181) on text=Gallery
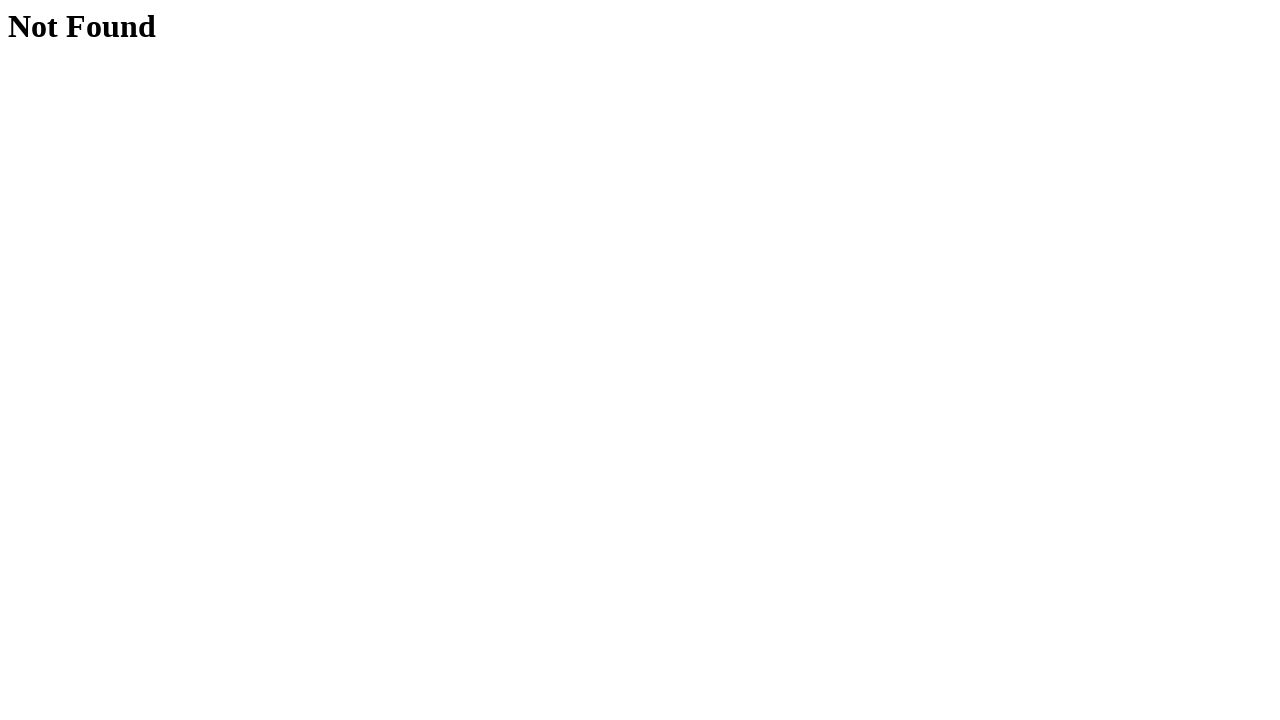

Navigated back from Gallery
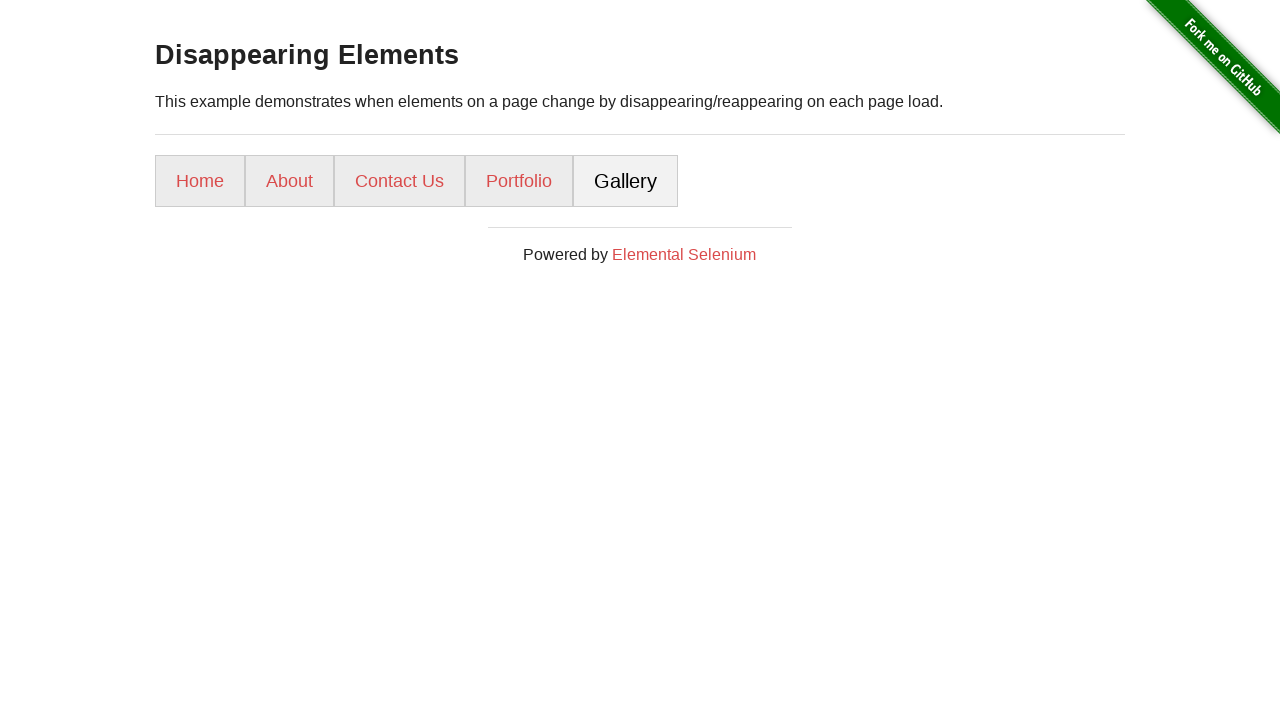

Hovered over Portfolio link at (519, 181) on text=Portfolio
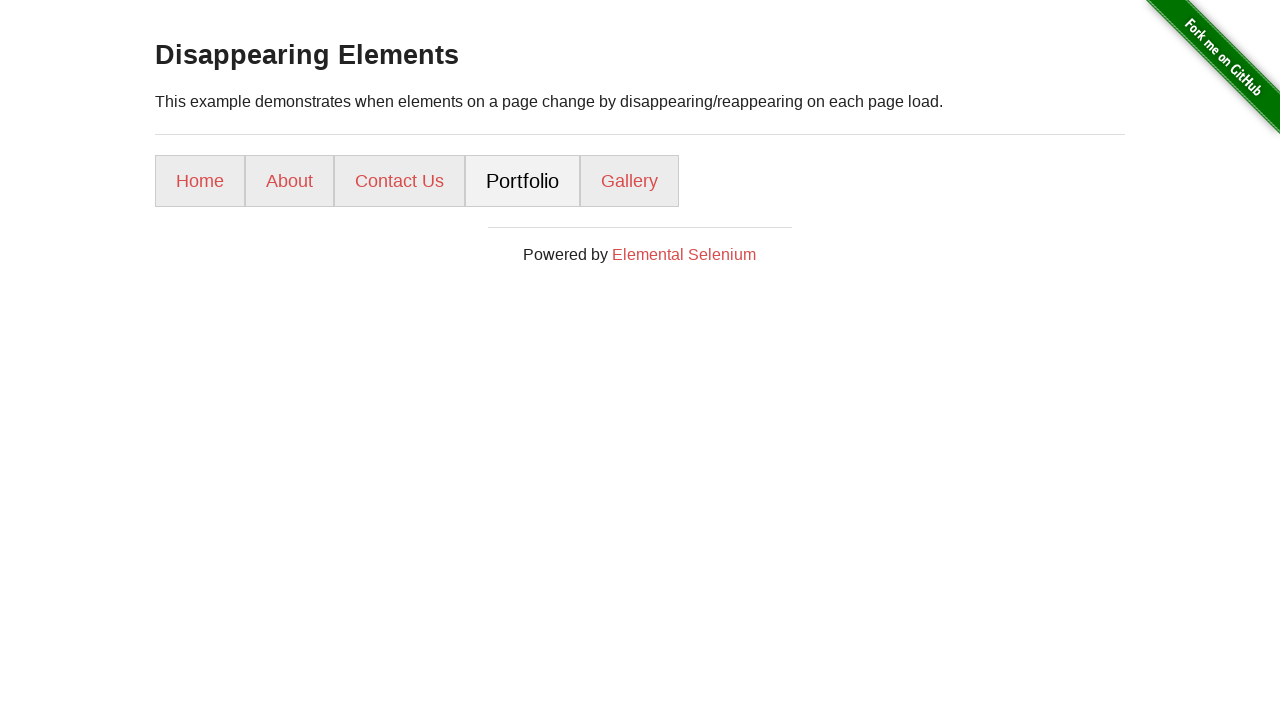

Clicked Portfolio link at (522, 181) on text=Portfolio
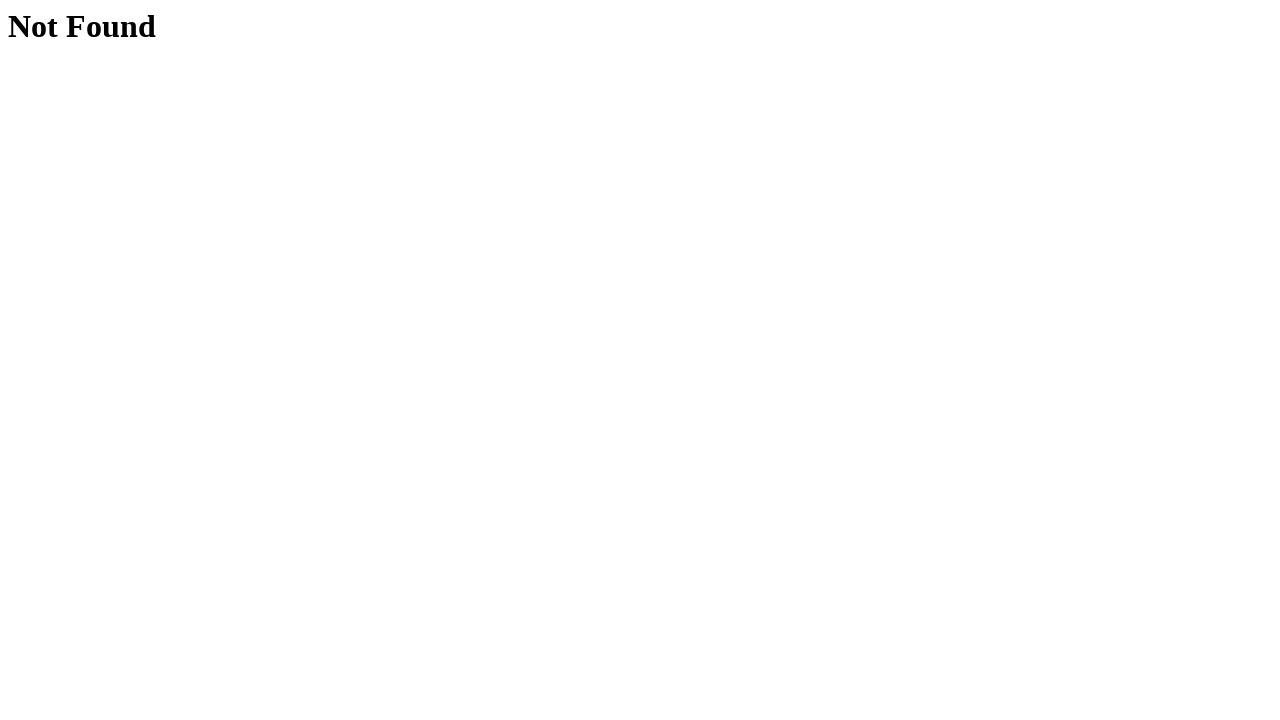

Navigated back from Portfolio
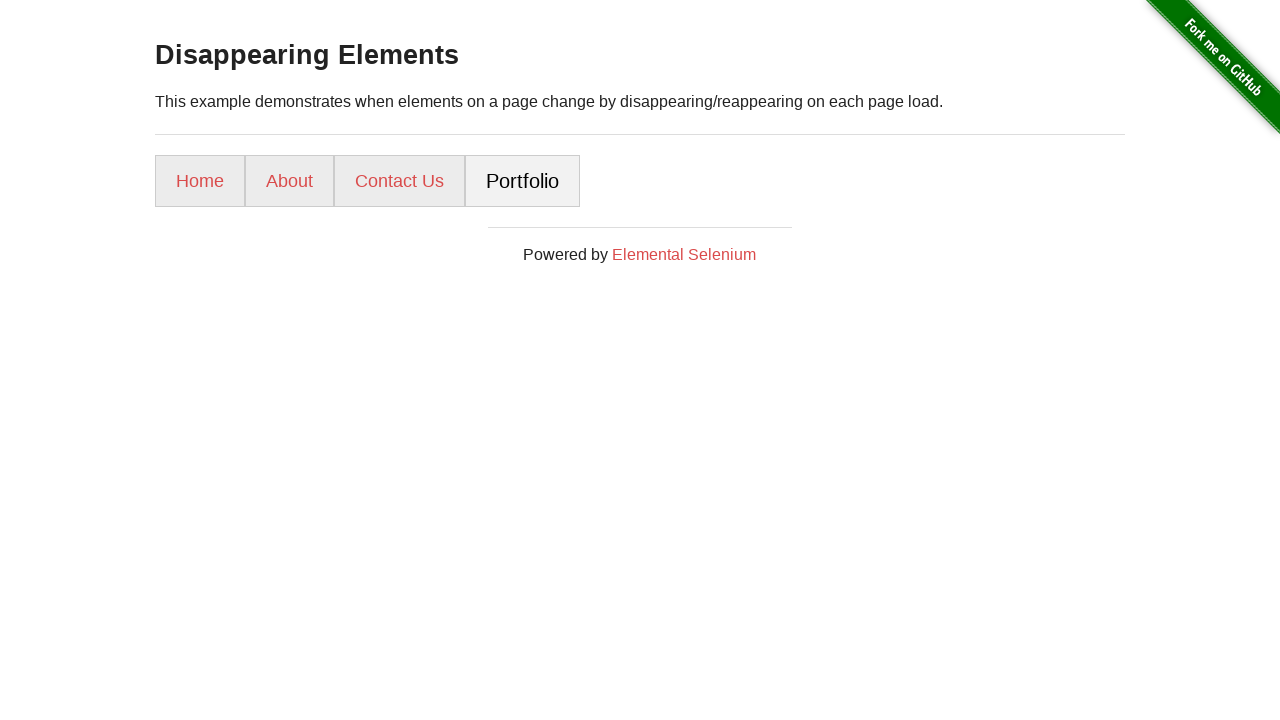

Hovered over Contact Us link at (400, 181) on text=Contact Us
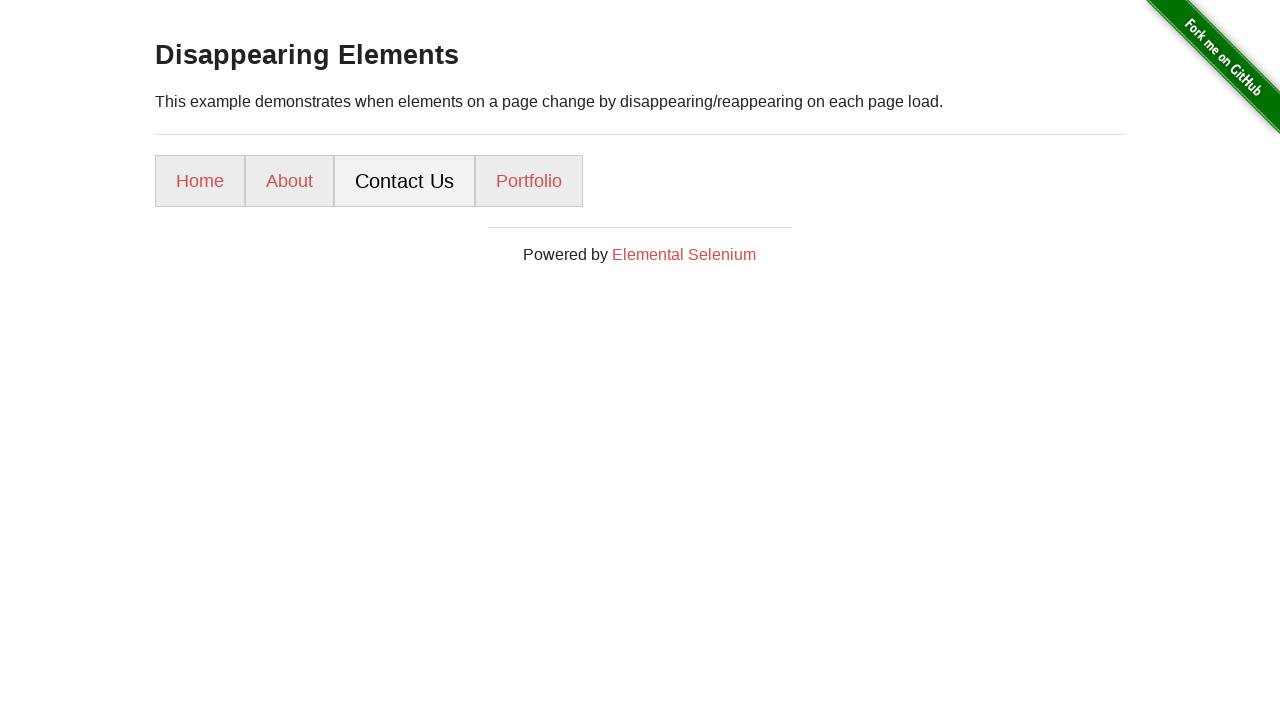

Clicked Contact Us link at (404, 181) on text=Contact Us
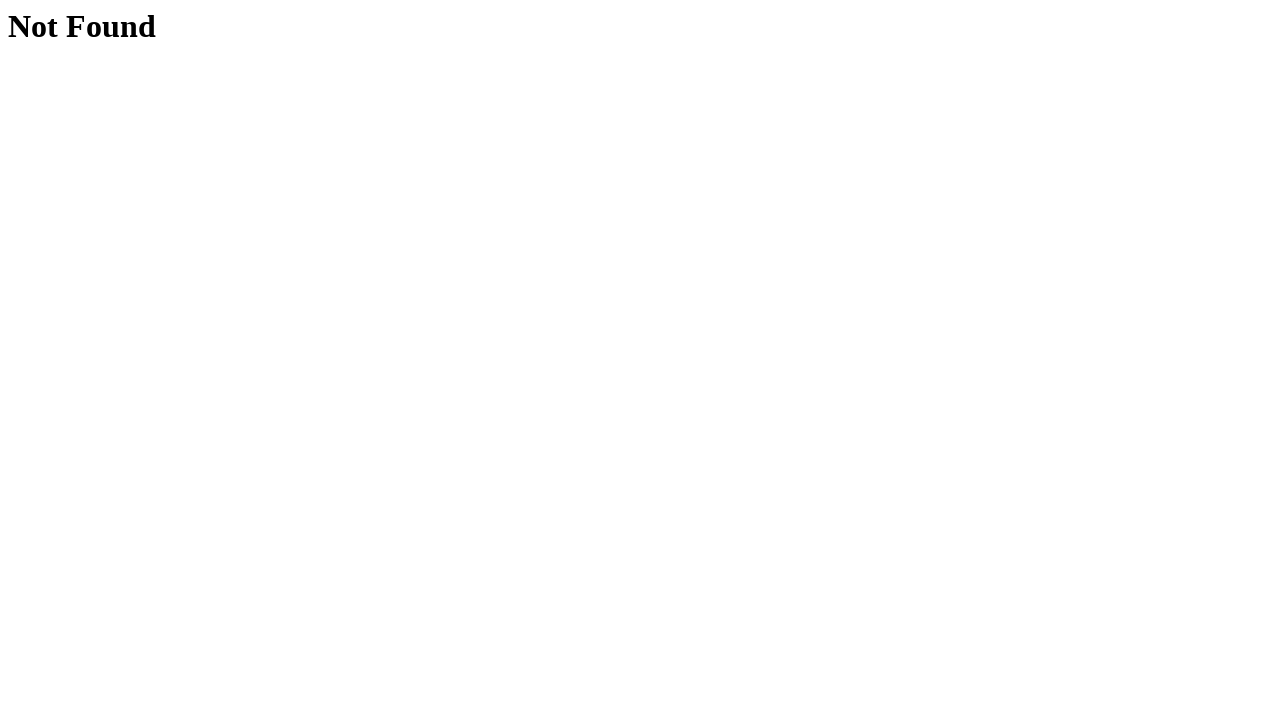

Navigated back from Contact Us
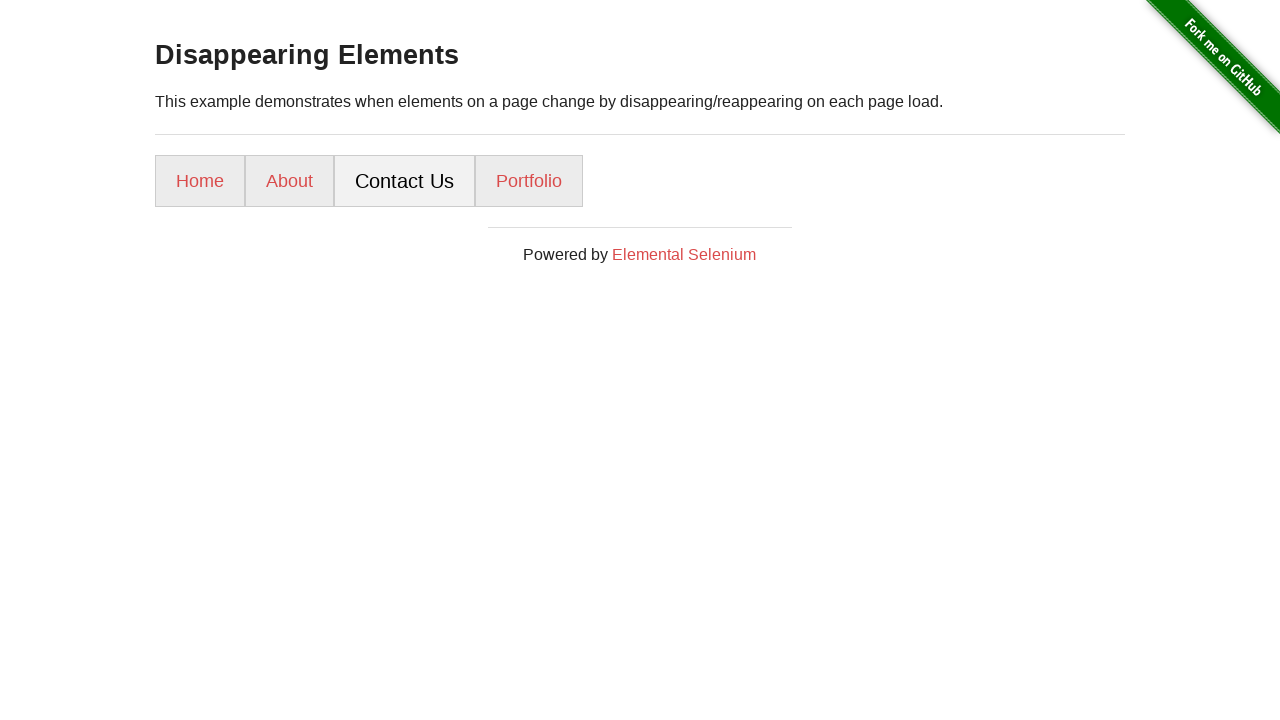

Hovered over About link at (290, 181) on text=About
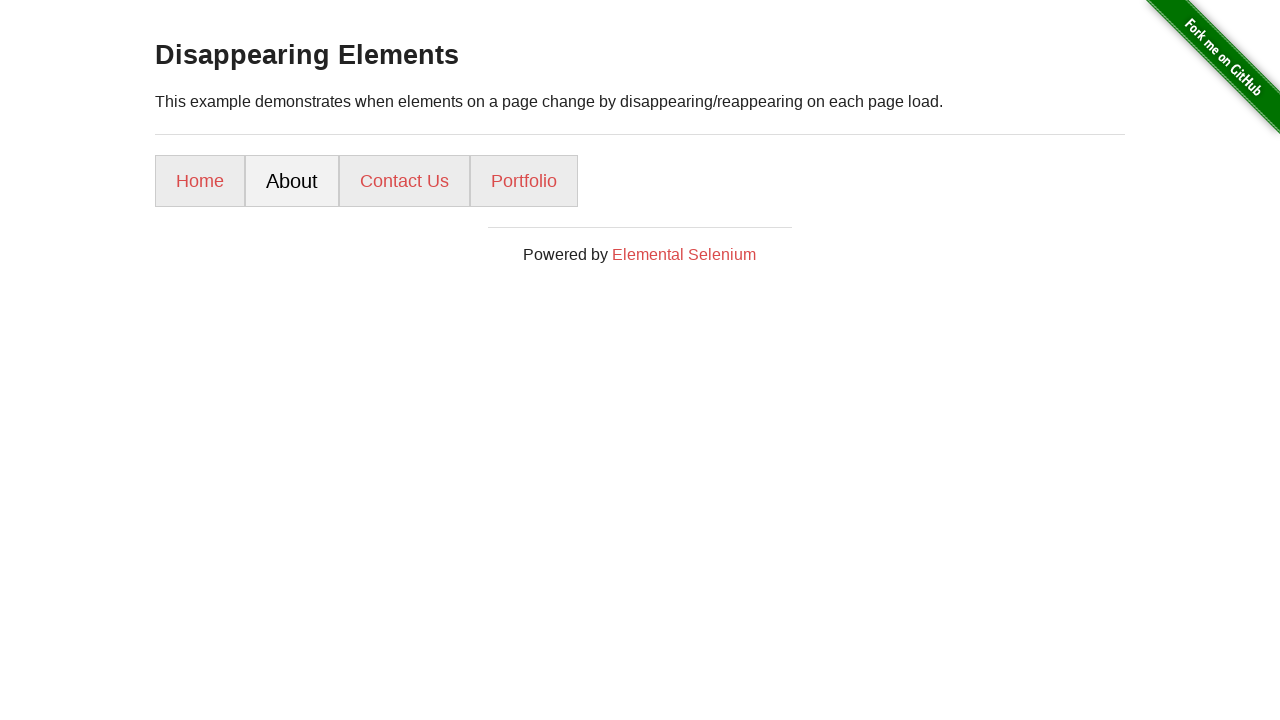

Clicked About link at (292, 181) on text=About
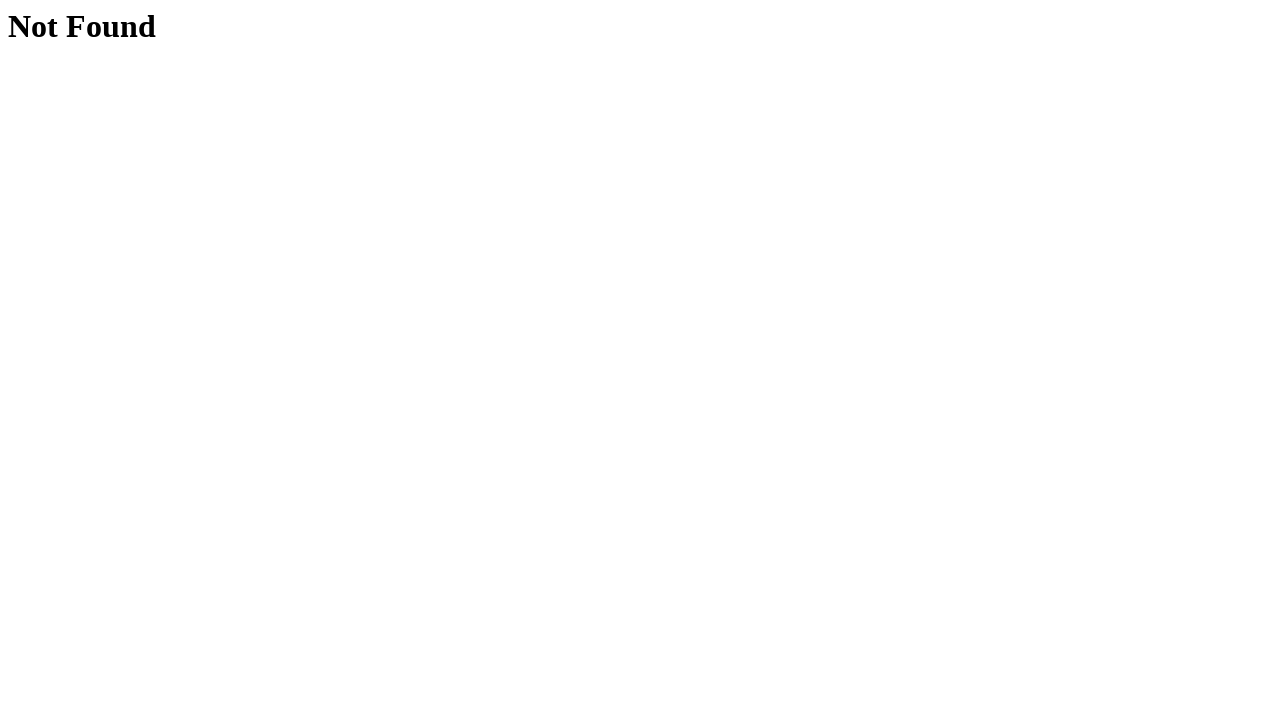

Navigated back from About
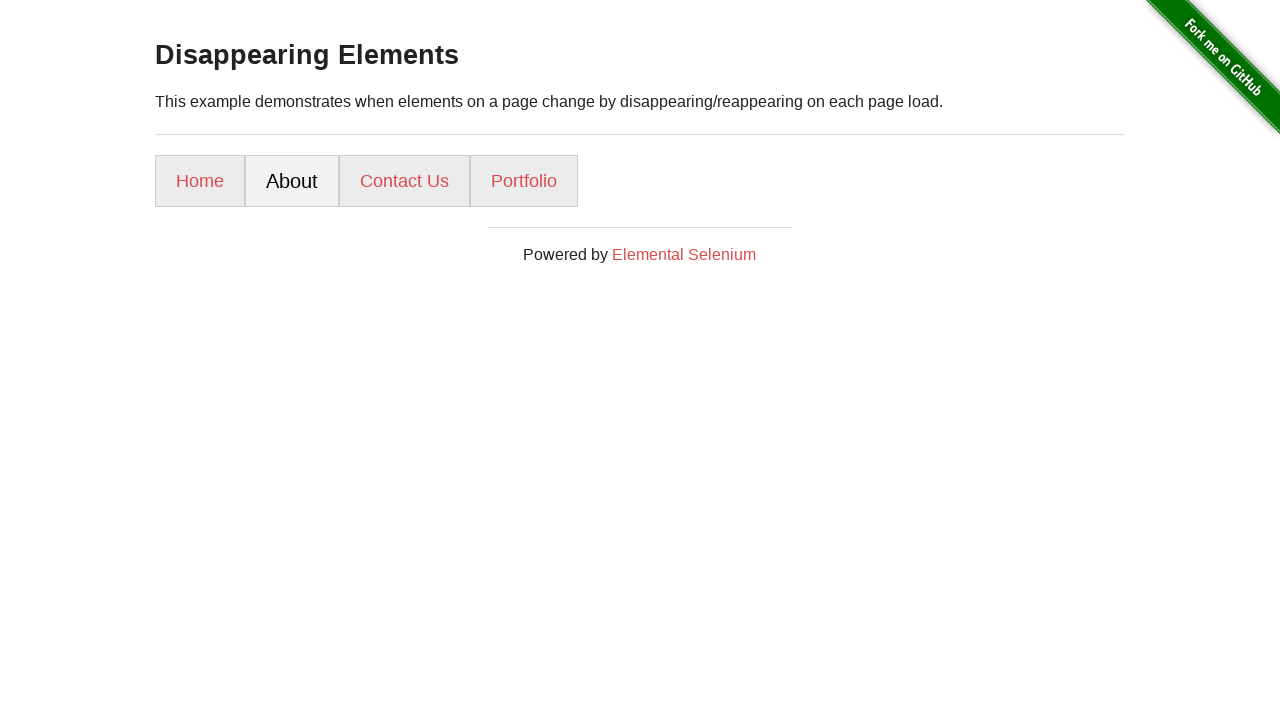

Hovered over Home link at (200, 181) on text=Home
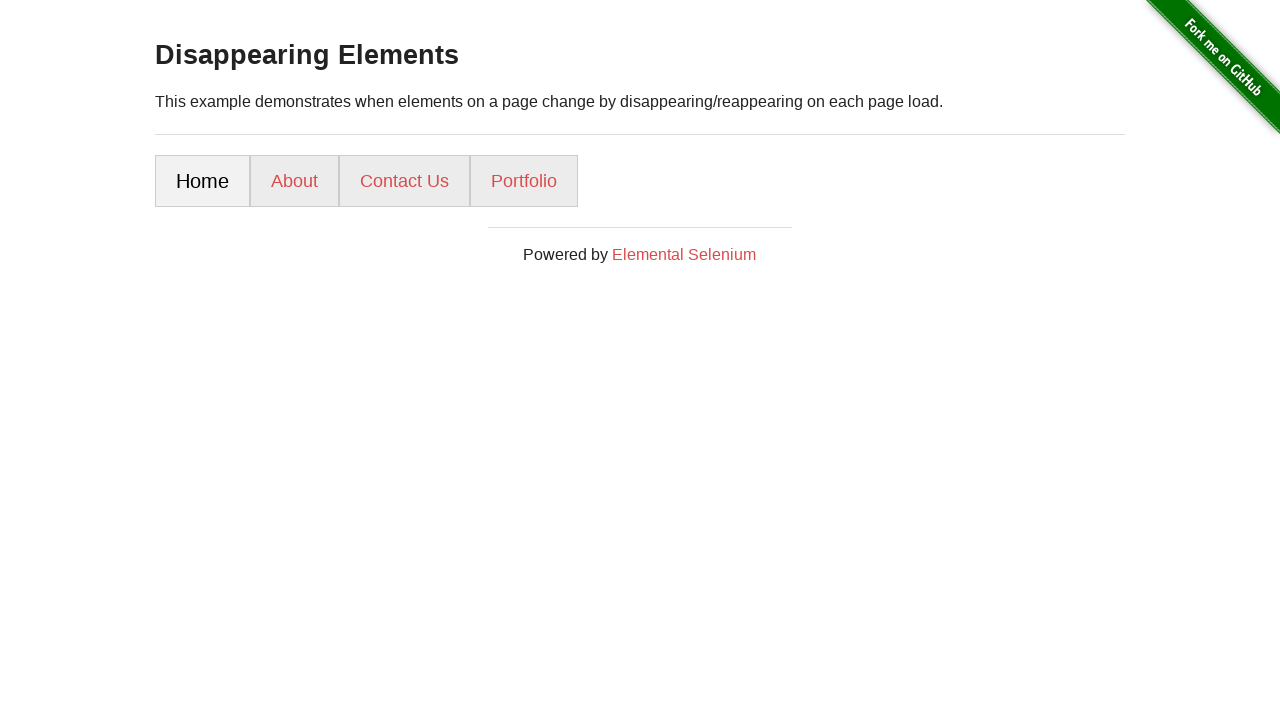

Clicked Home link at (202, 181) on text=Home
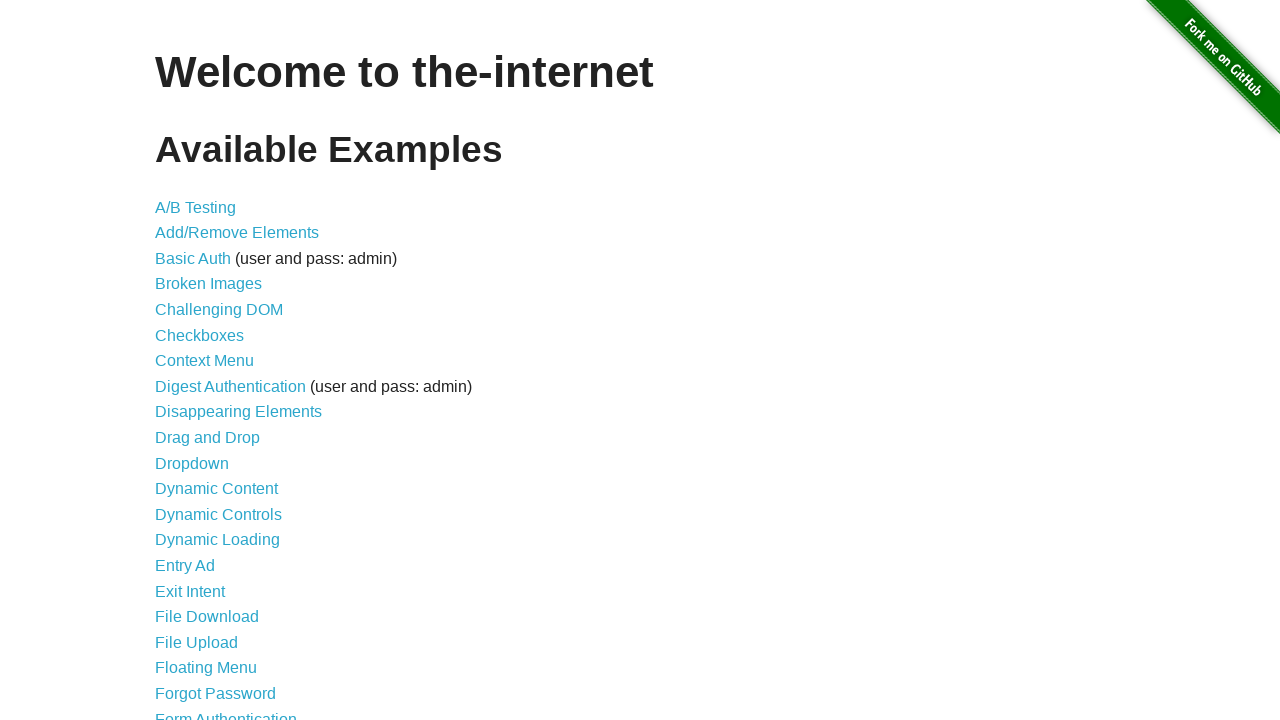

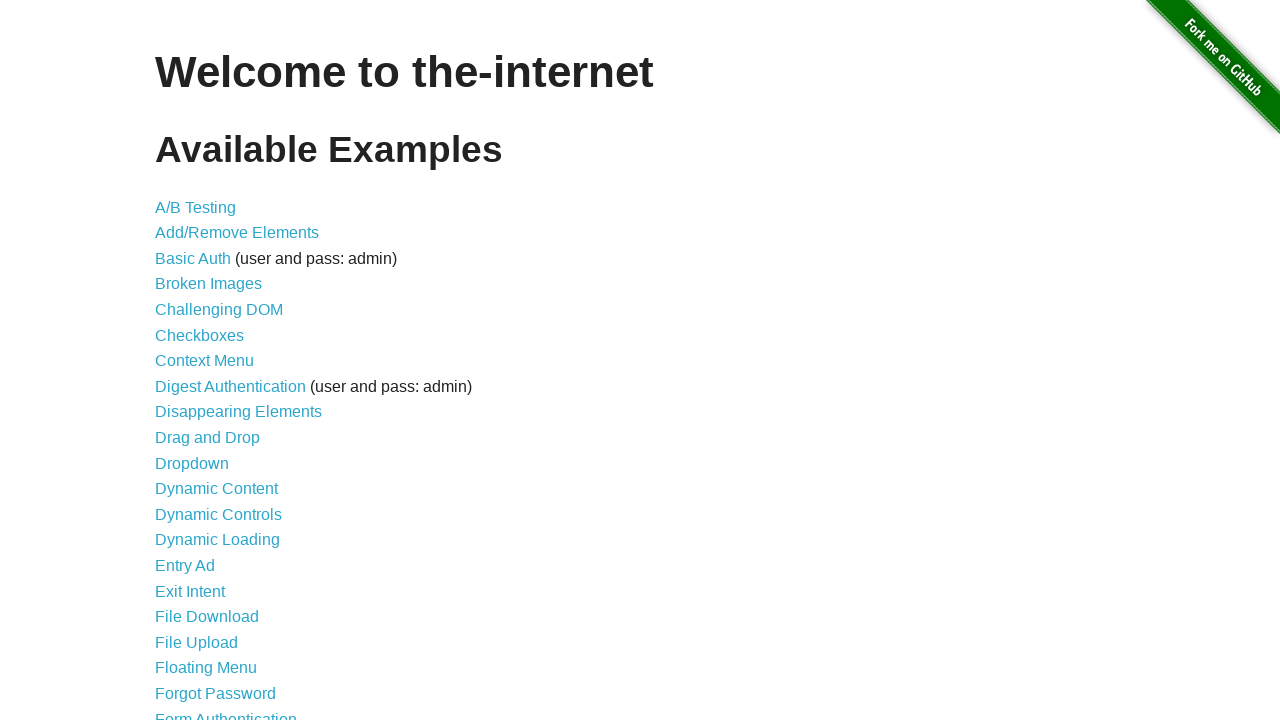